Tests the add/remove elements functionality by clicking the "Add Element" button 5 times to create delete buttons

Starting URL: http://the-internet.herokuapp.com/add_remove_elements/

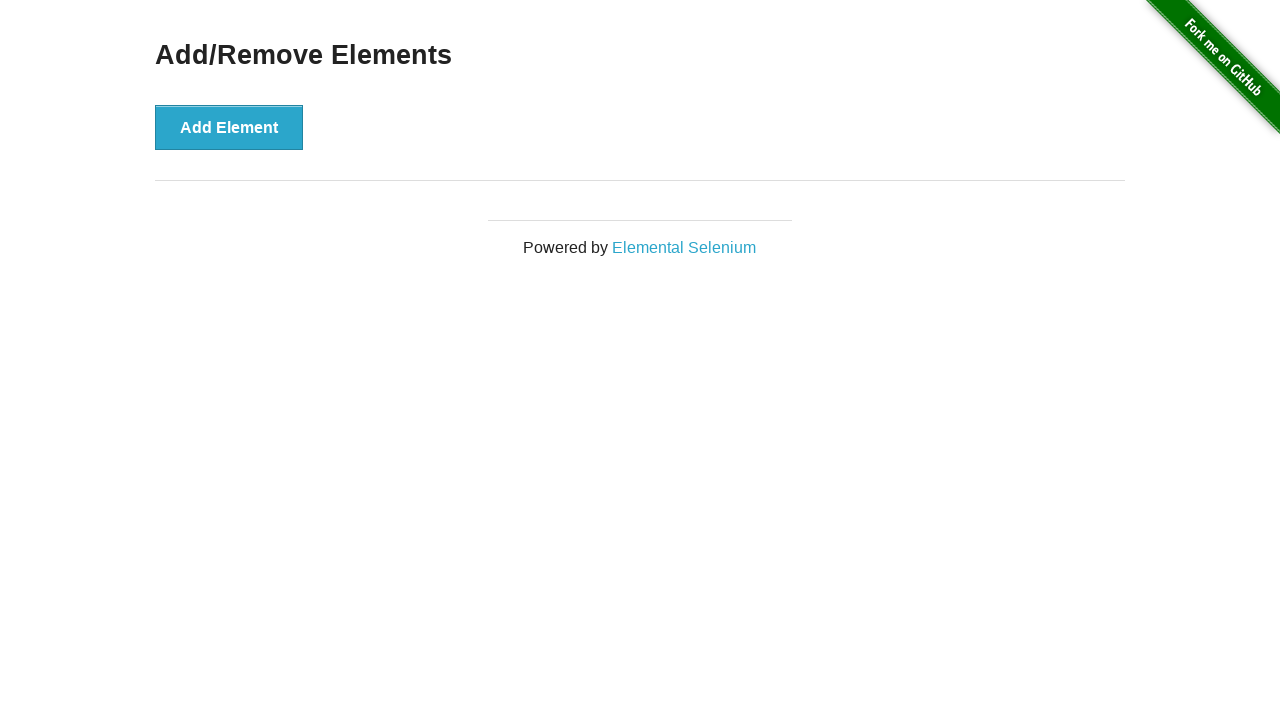

Clicked 'Add Element' button (iteration 1) at (229, 127) on div.example button
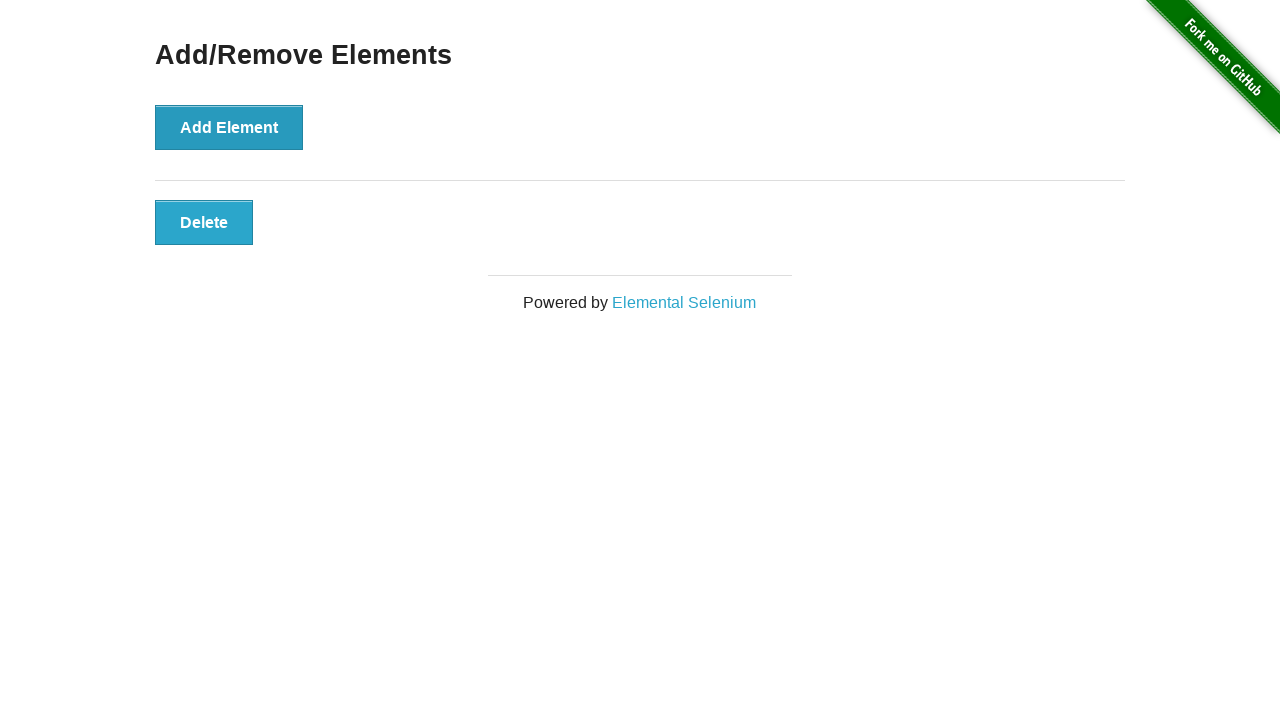

Clicked 'Add Element' button (iteration 2) at (229, 127) on div.example button
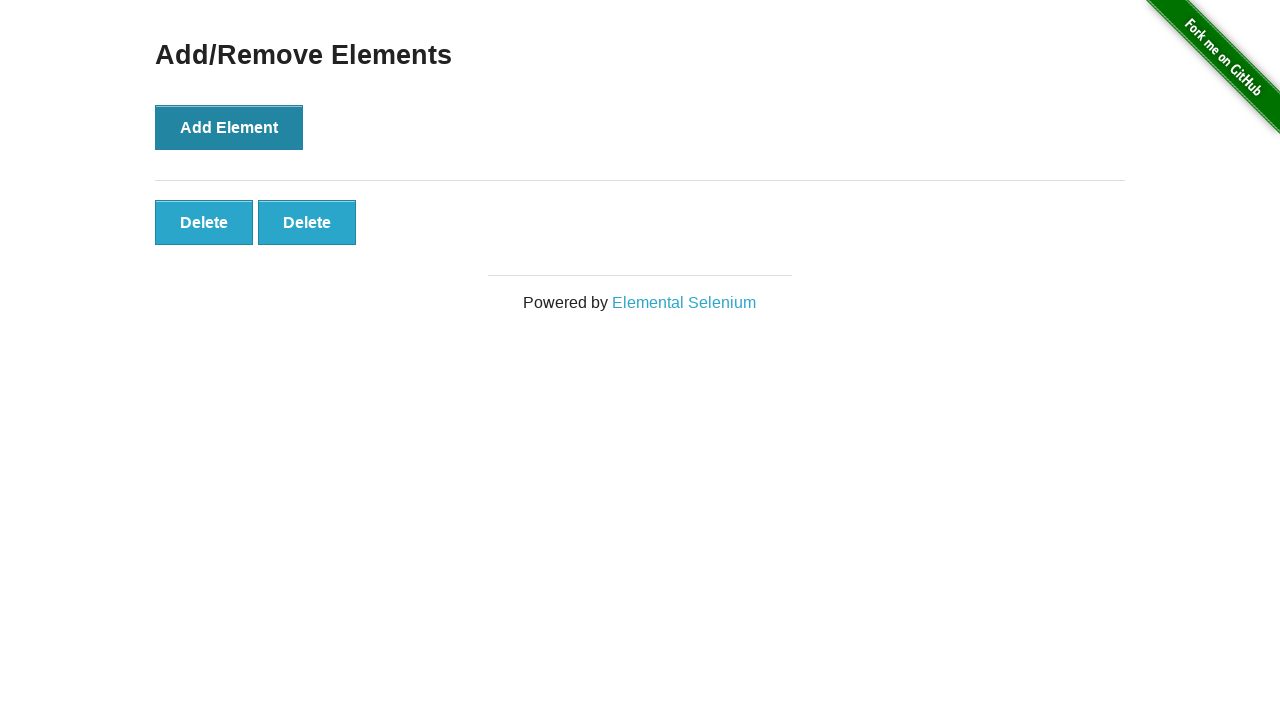

Clicked 'Add Element' button (iteration 3) at (229, 127) on div.example button
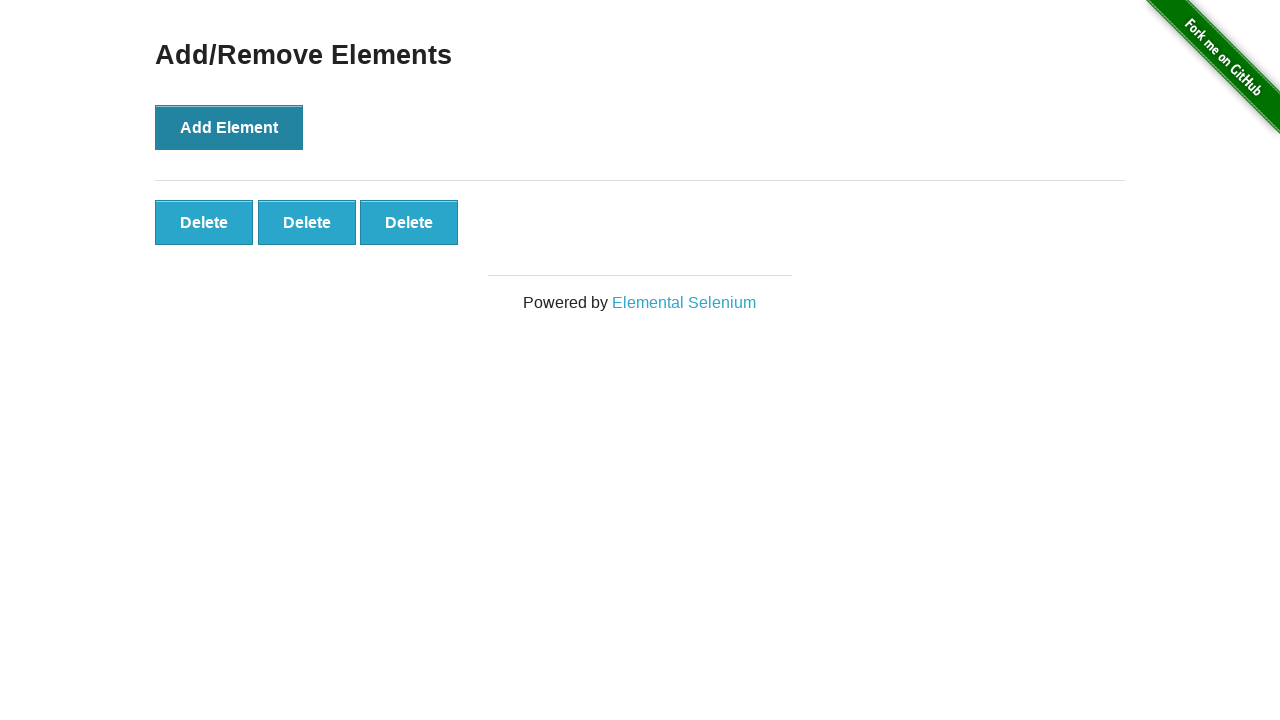

Clicked 'Add Element' button (iteration 4) at (229, 127) on div.example button
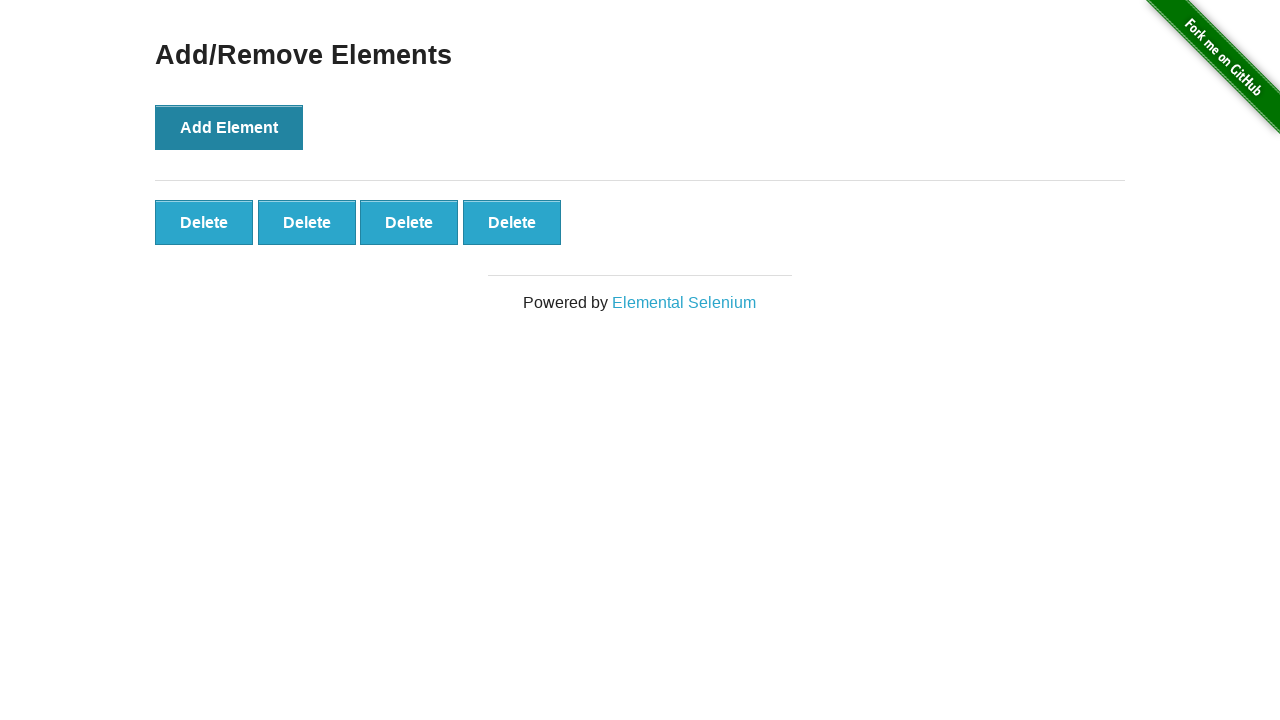

Clicked 'Add Element' button (iteration 5) at (229, 127) on div.example button
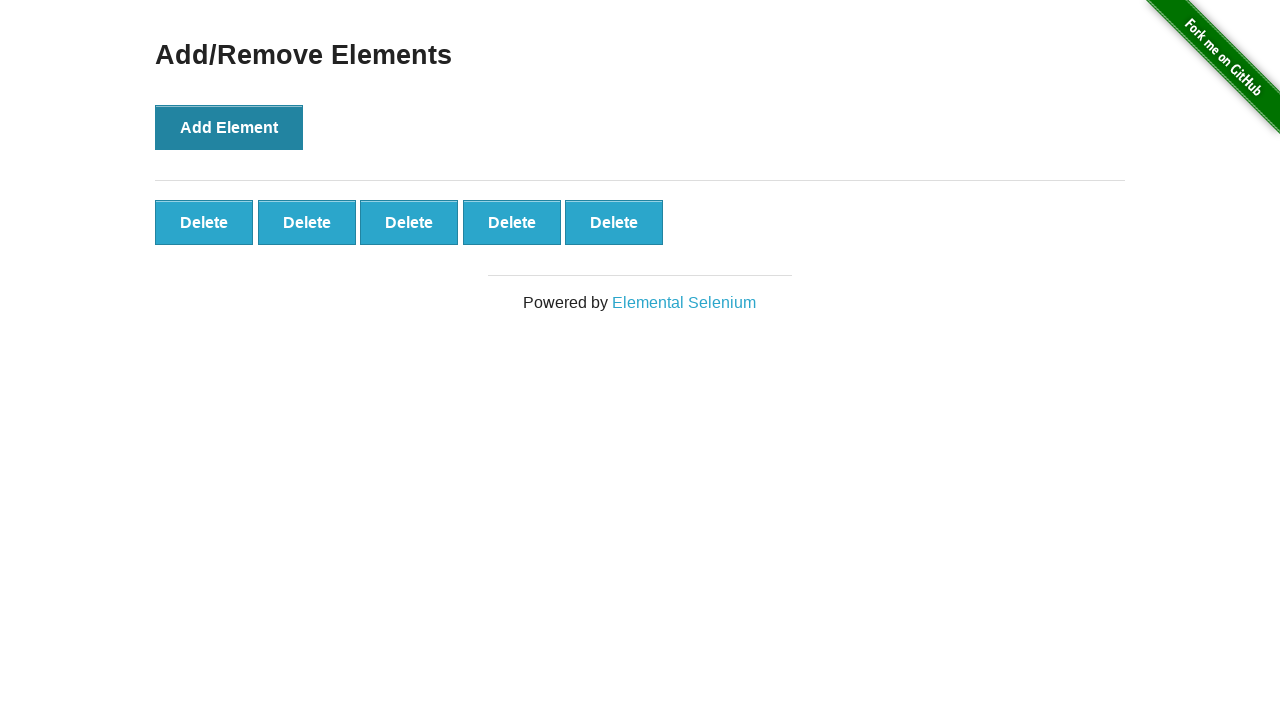

Verified that delete buttons were created and loaded
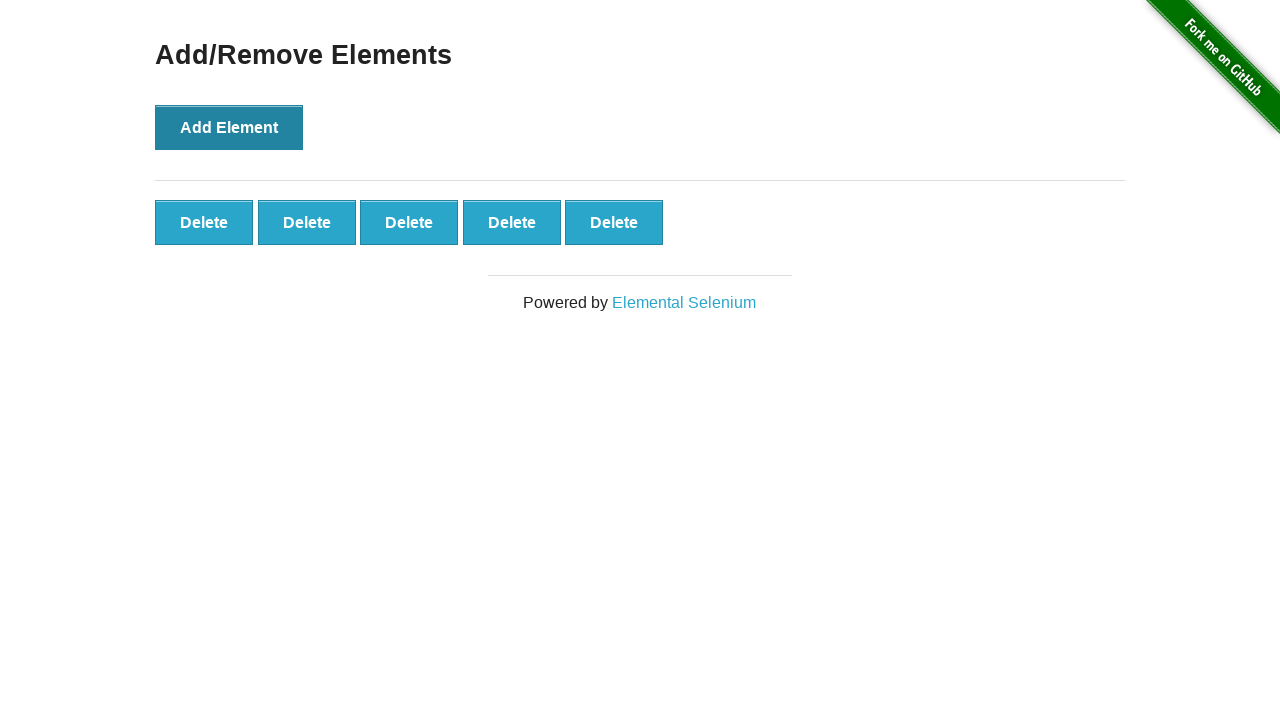

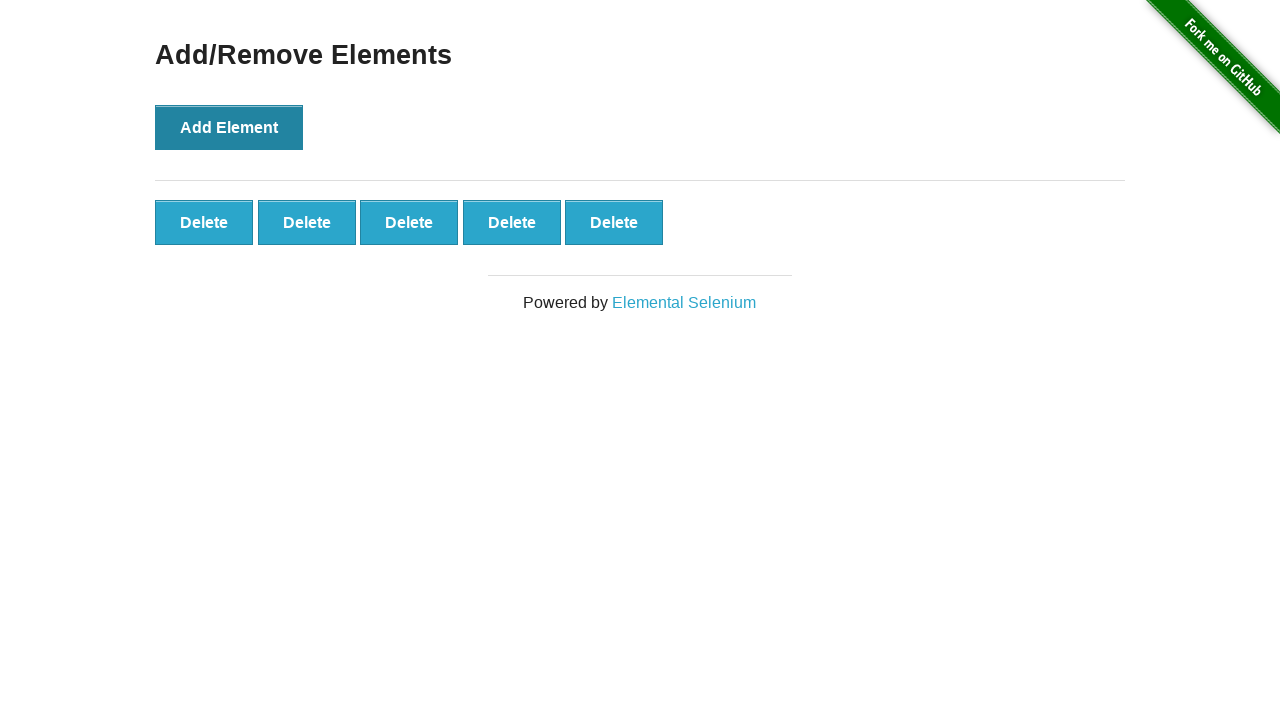